Tests adding an element and then removing it by clicking the 'Delete' button

Starting URL: https://the-internet.herokuapp.com/add_remove_elements/

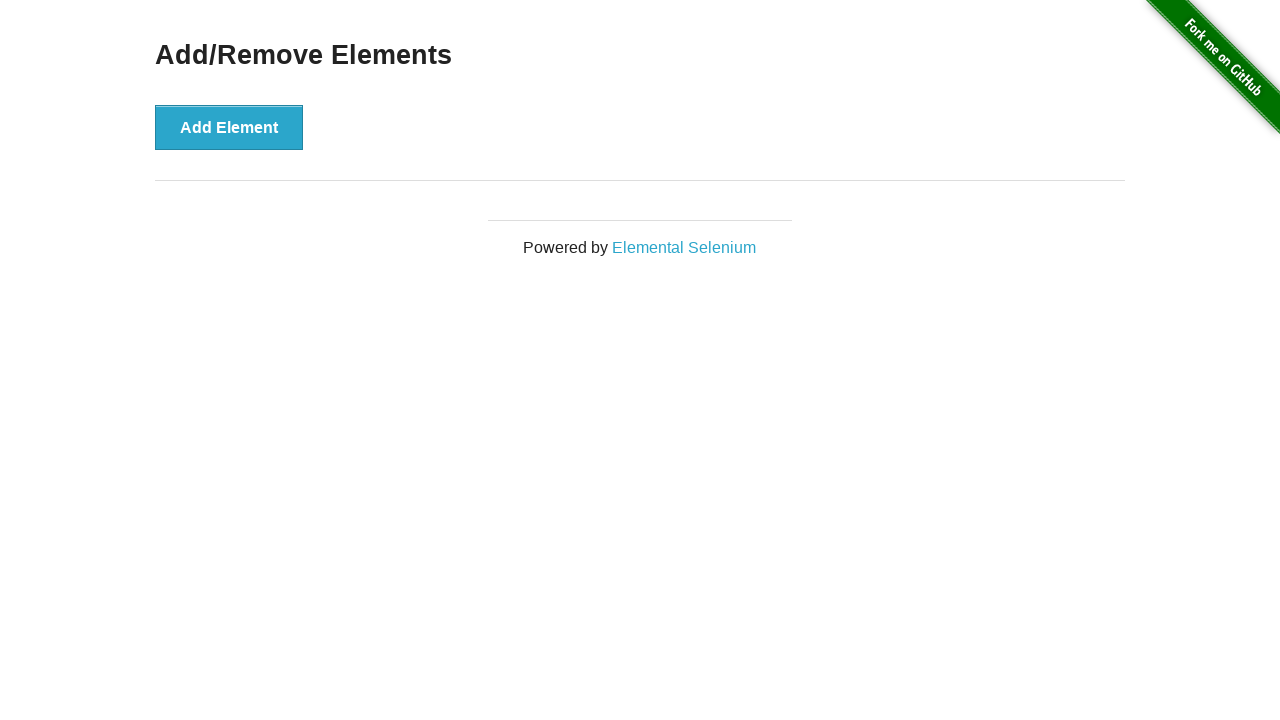

Clicked 'Add Element' button to add a new element at (229, 127) on xpath=//button[text()='Add Element']
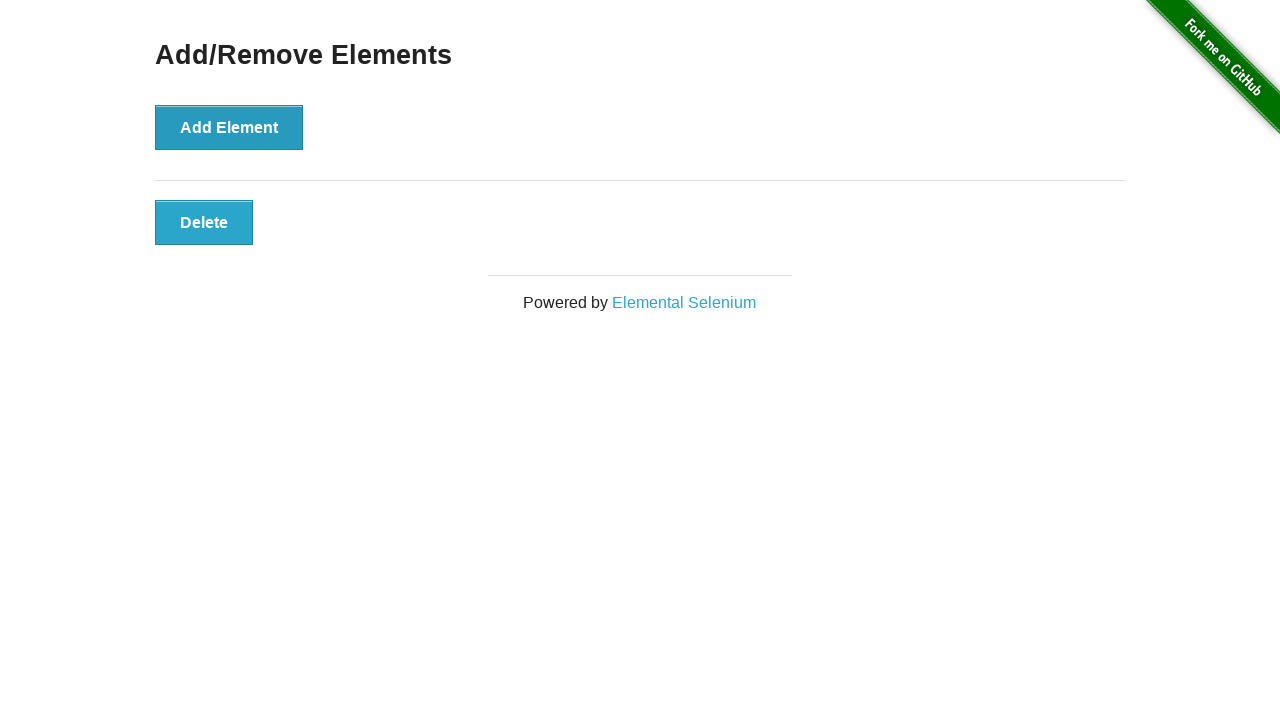

Clicked 'Delete' button to remove the added element at (204, 222) on .added-manually
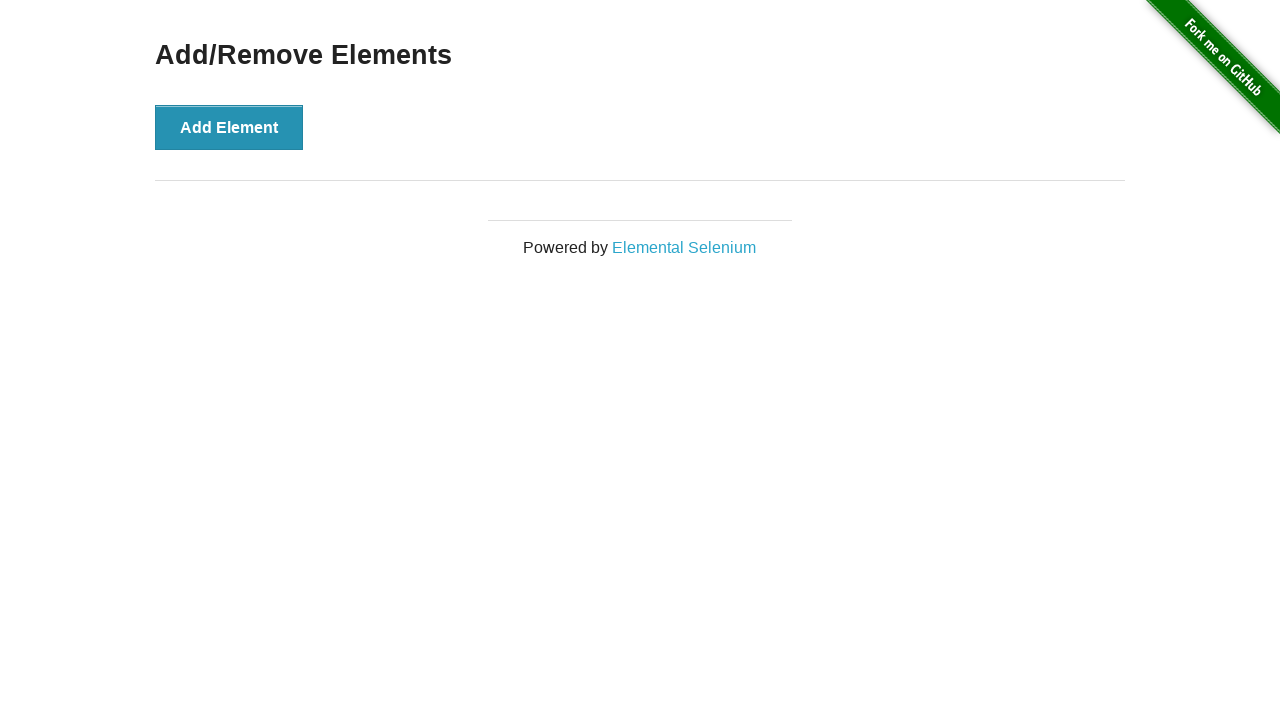

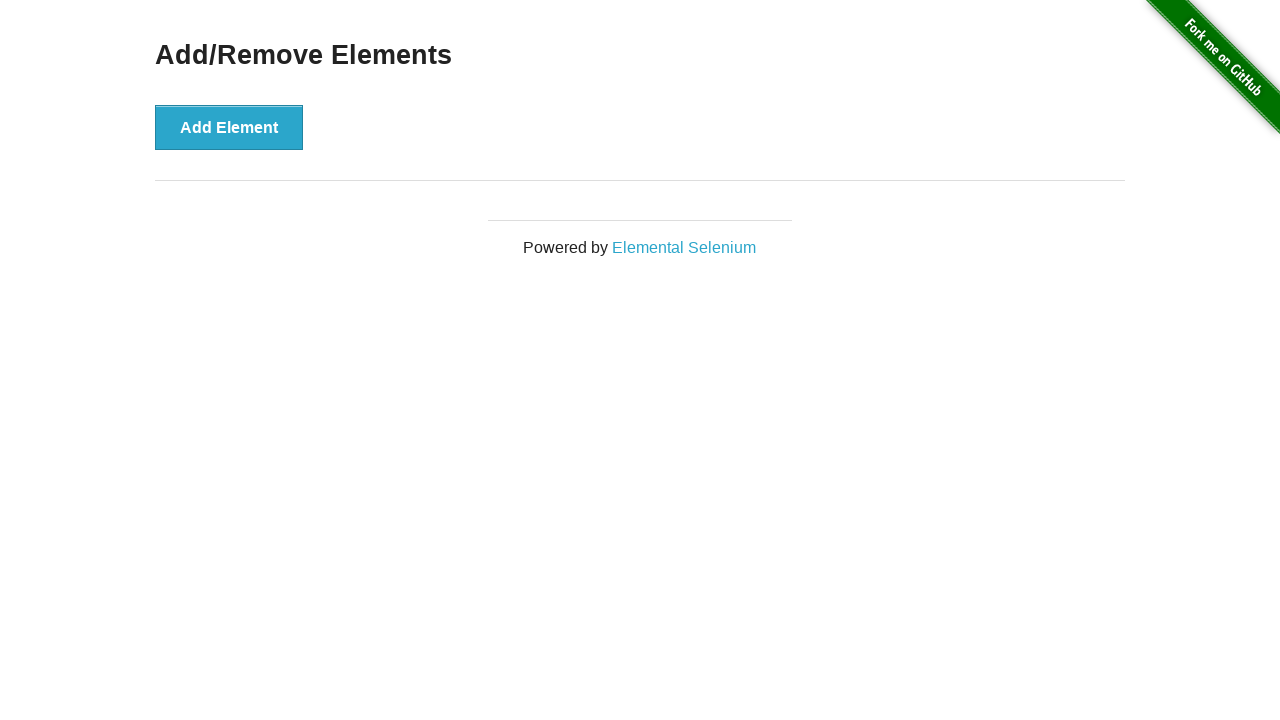